Tests the resizable functionality on DEMOQA by dragging the resize handles of two resizable boxes - one with restrictions and one without limits - to verify they can be resized.

Starting URL: https://demoqa.com/resizable

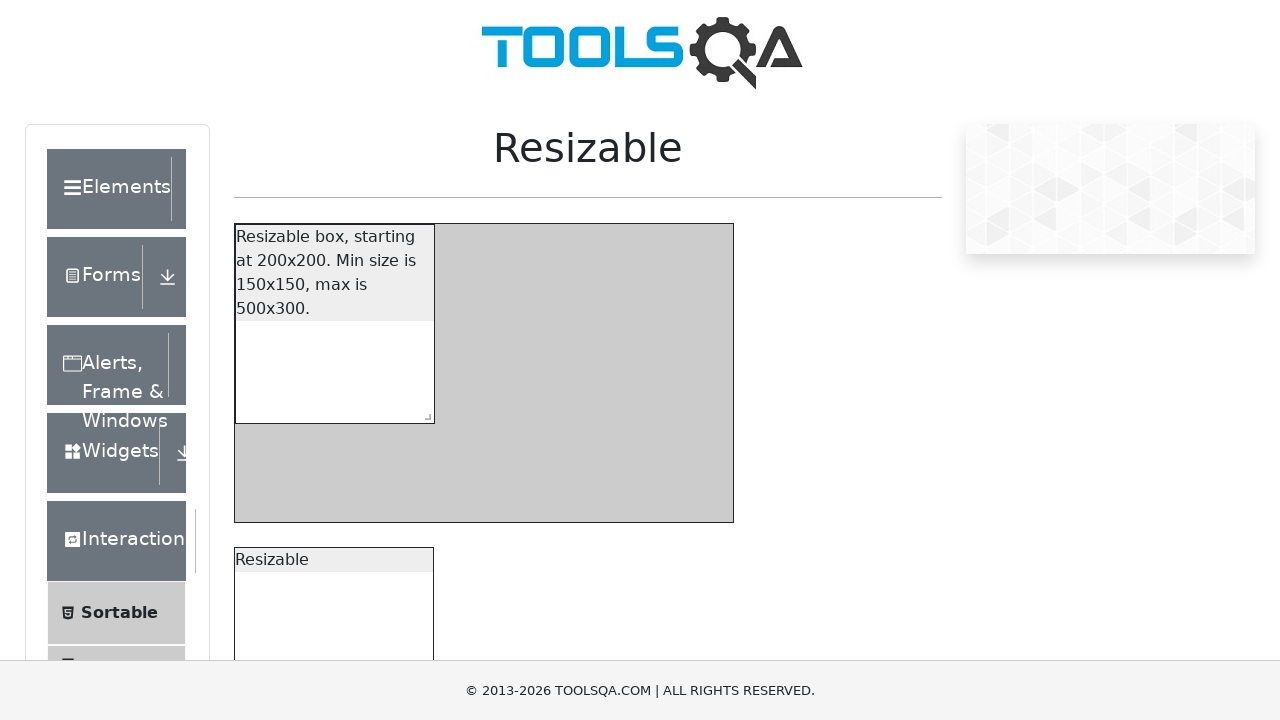

Located the resize handle for the restricted resizable box
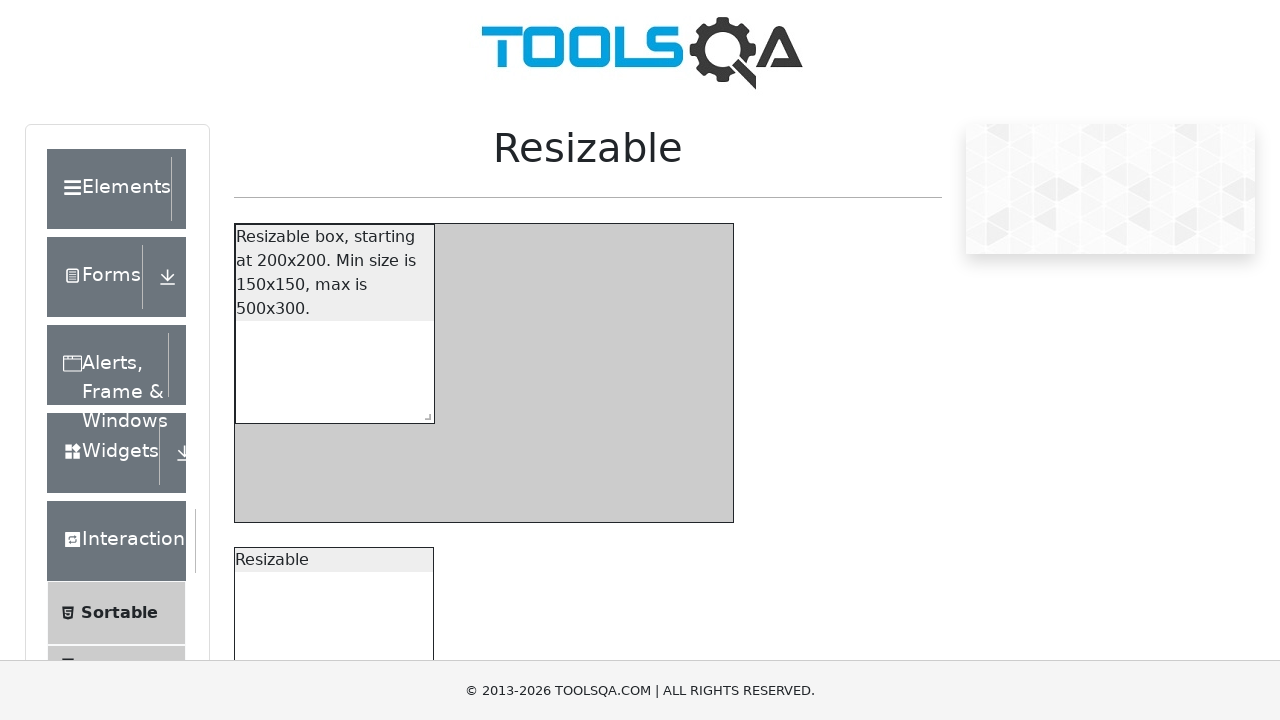

Located the restricted resizable box element
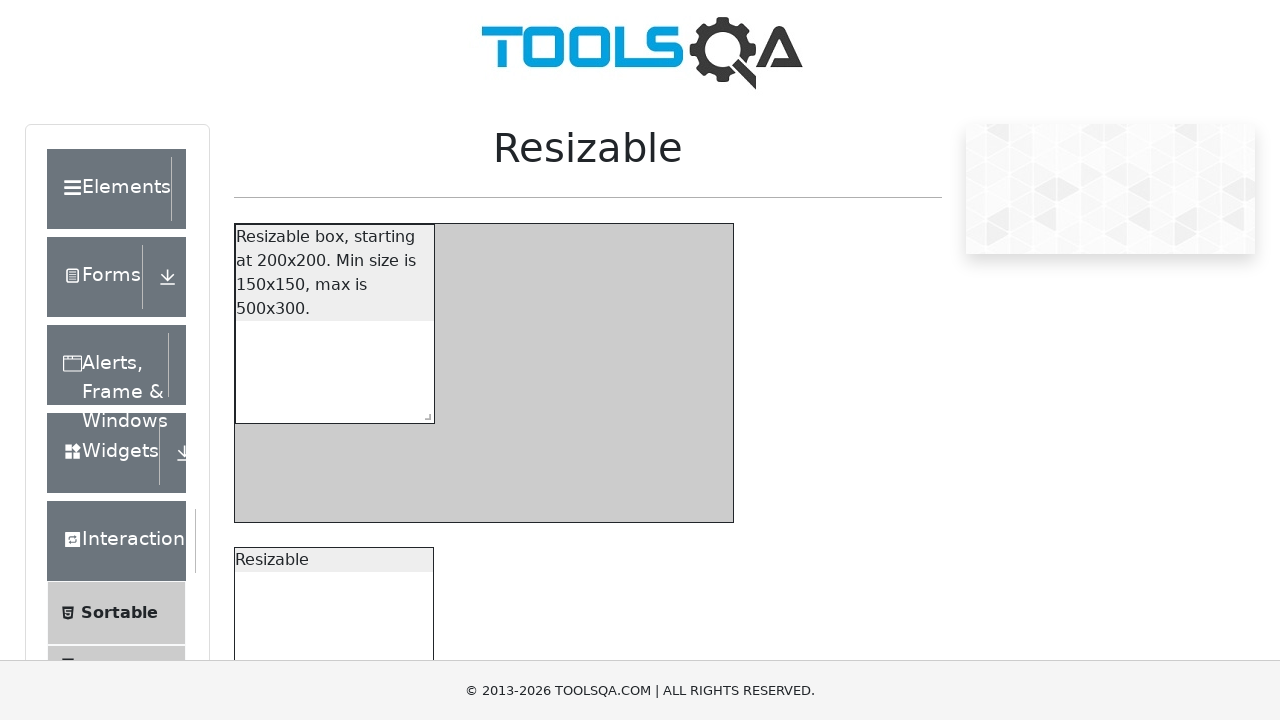

Retrieved initial bounding box size of the restricted resizable box
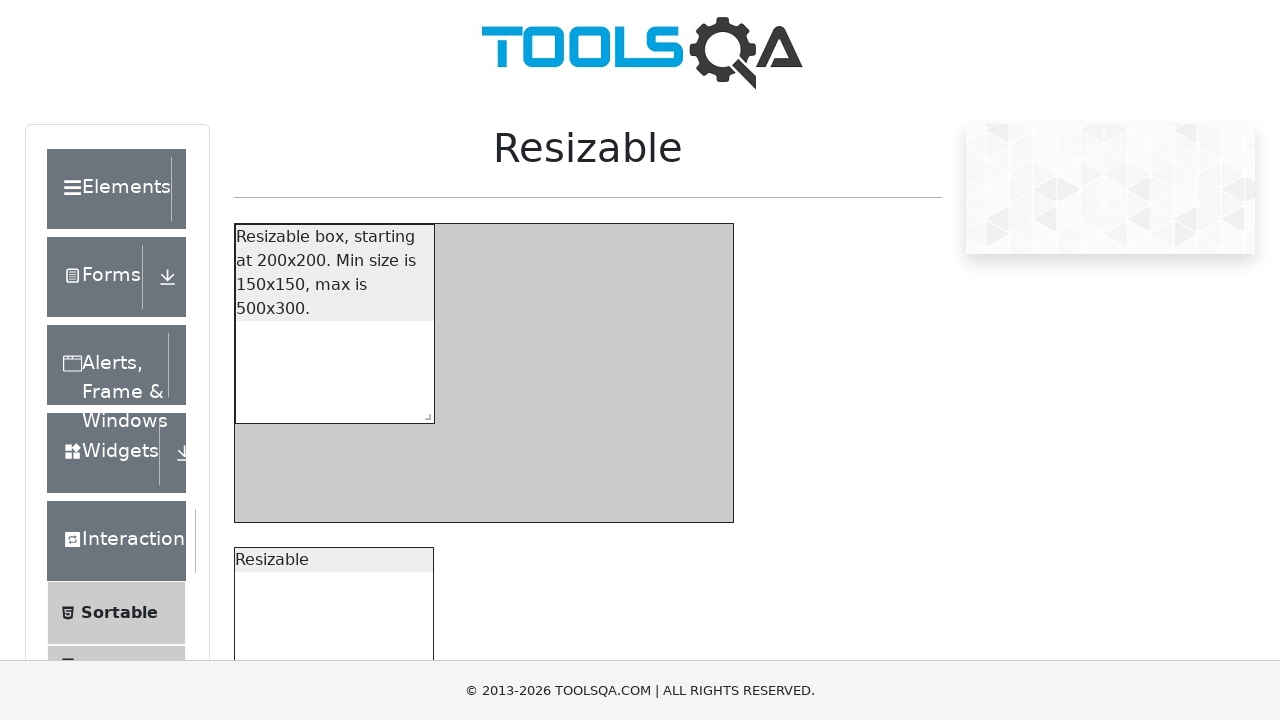

Hovered over the resize handle of the restricted box at (424, 413) on #resizableBoxWithRestriction span.react-resizable-handle >> nth=0
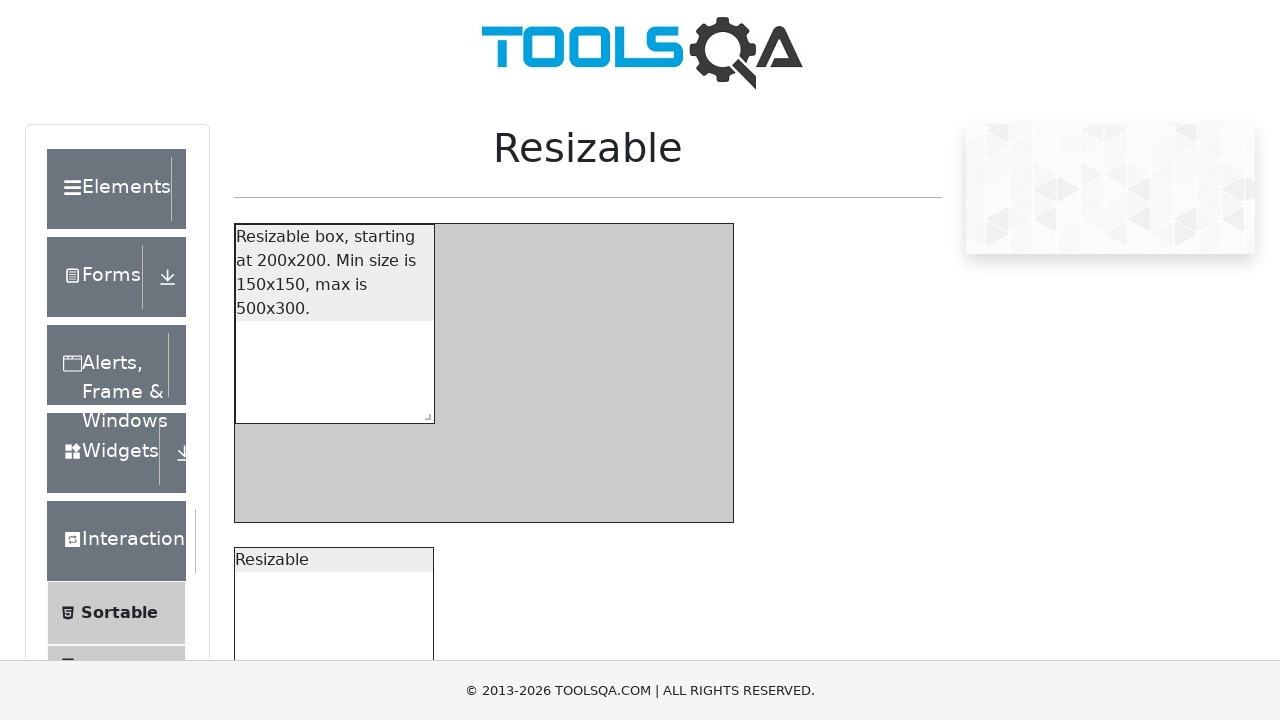

Dragged the restricted resizable box to new position at (10414, 423)
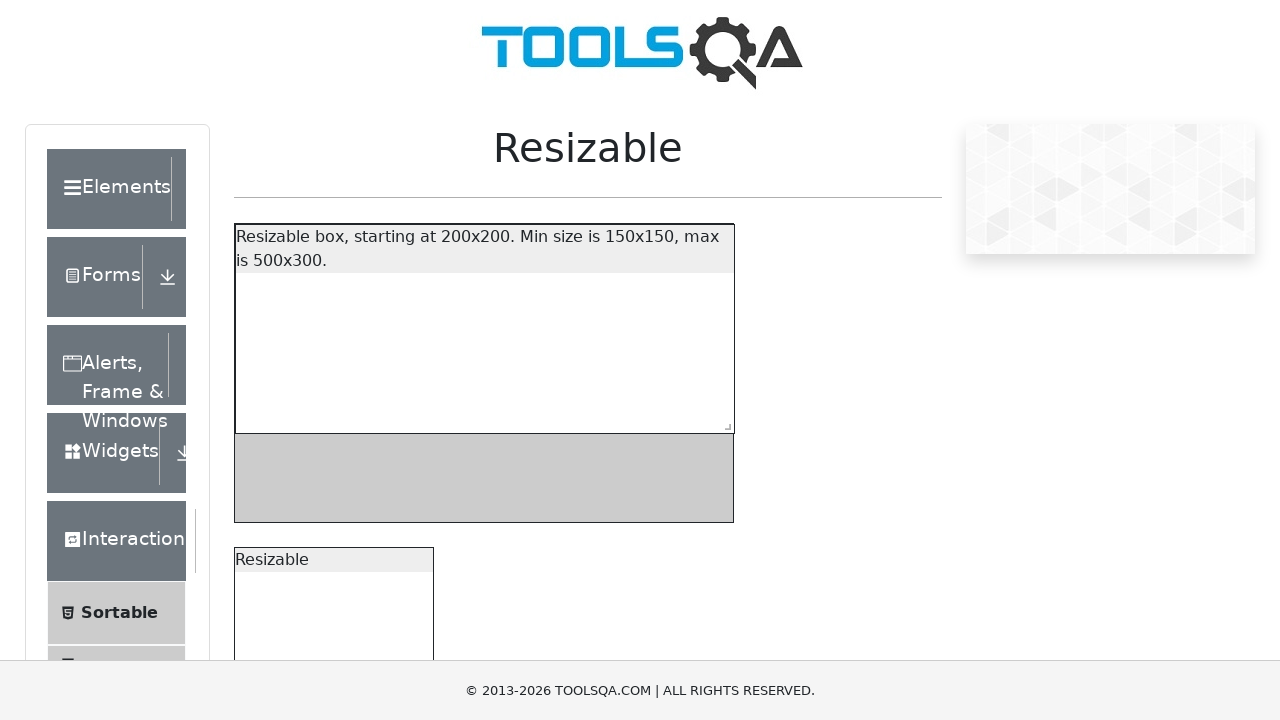

Scrolled down to view the unrestricted resizable box
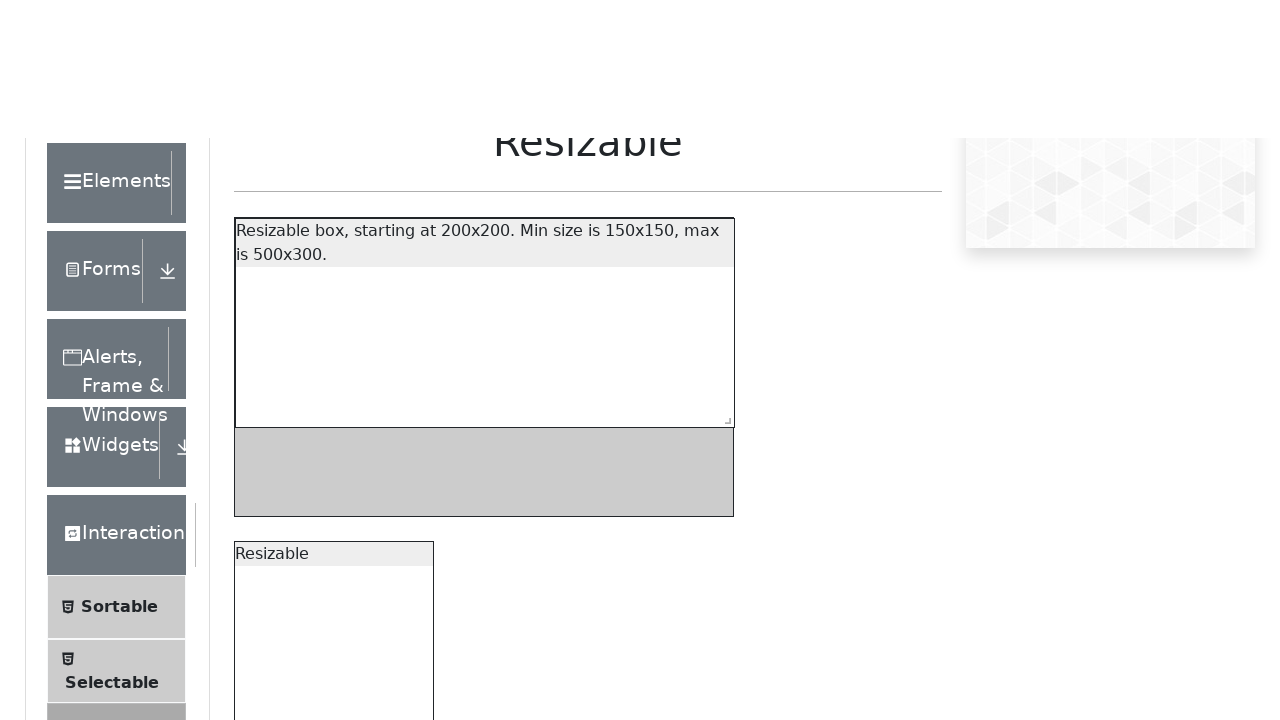

Located the resize handle for the unrestricted resizable box
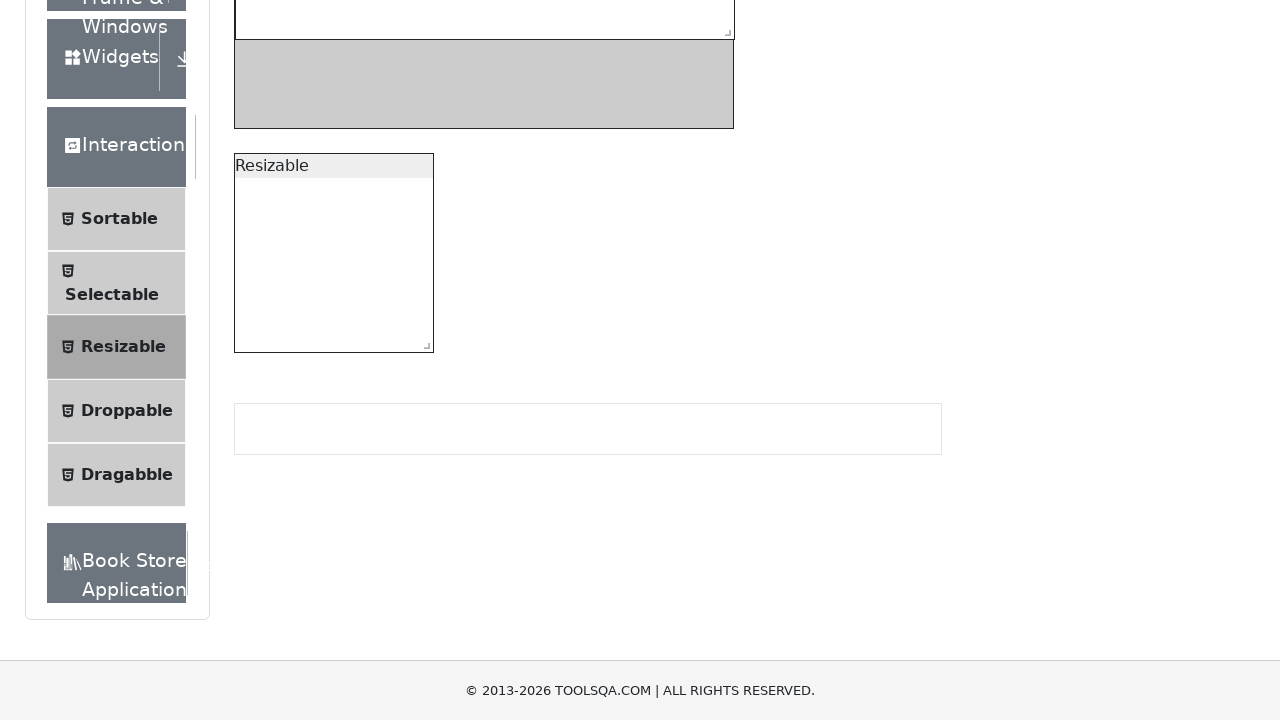

Located the unrestricted resizable box element
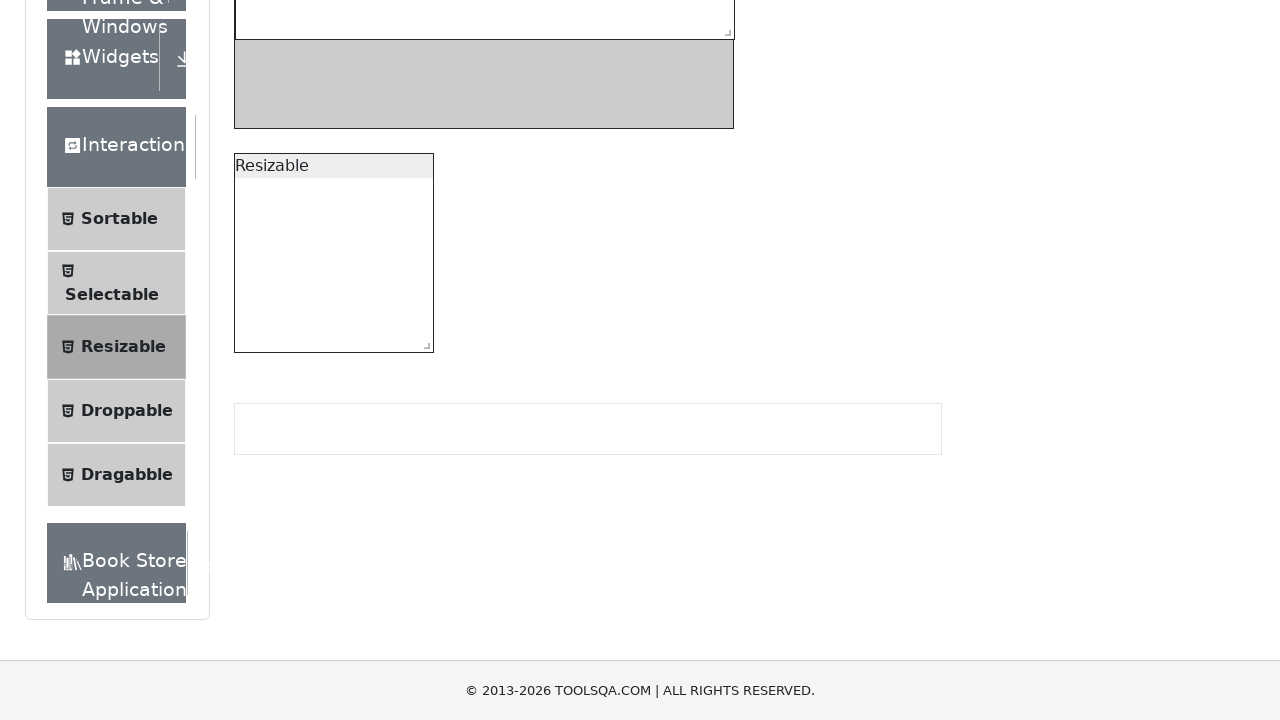

Retrieved initial bounding box size of the unrestricted resizable box
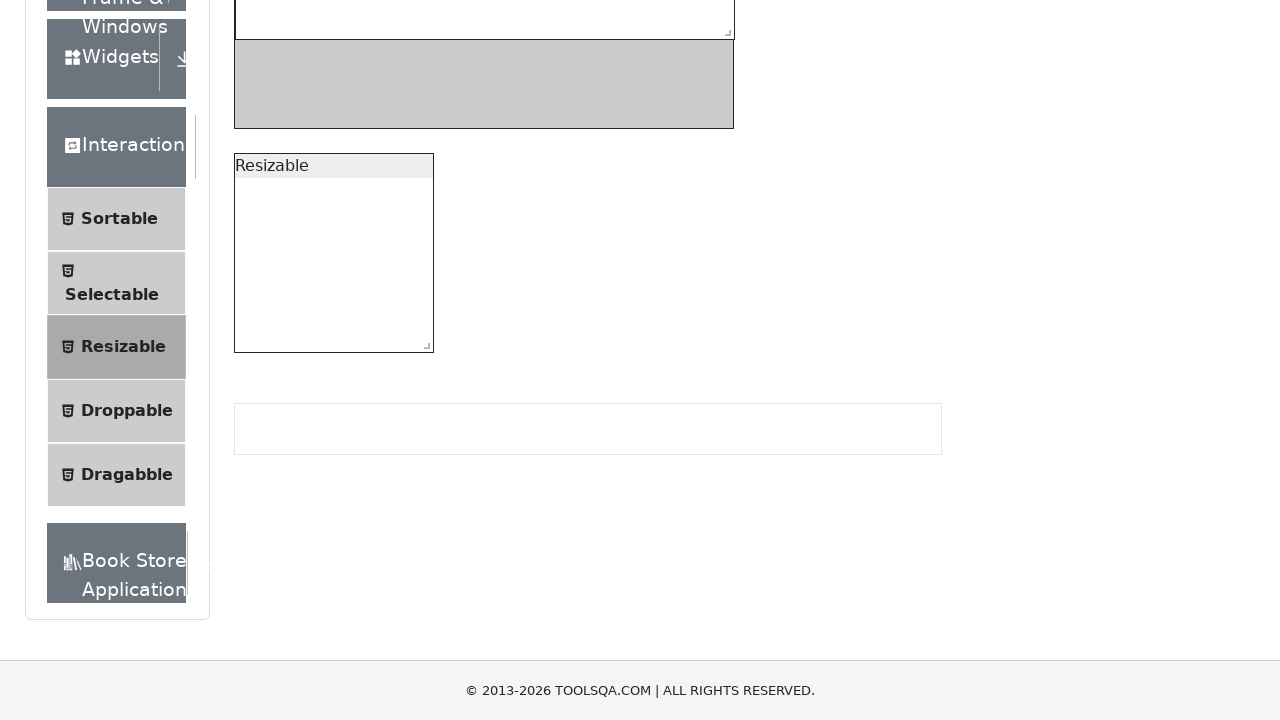

Hovered over the resize handle of the unrestricted box at (423, 342) on div#resizable span.react-resizable-handle >> nth=0
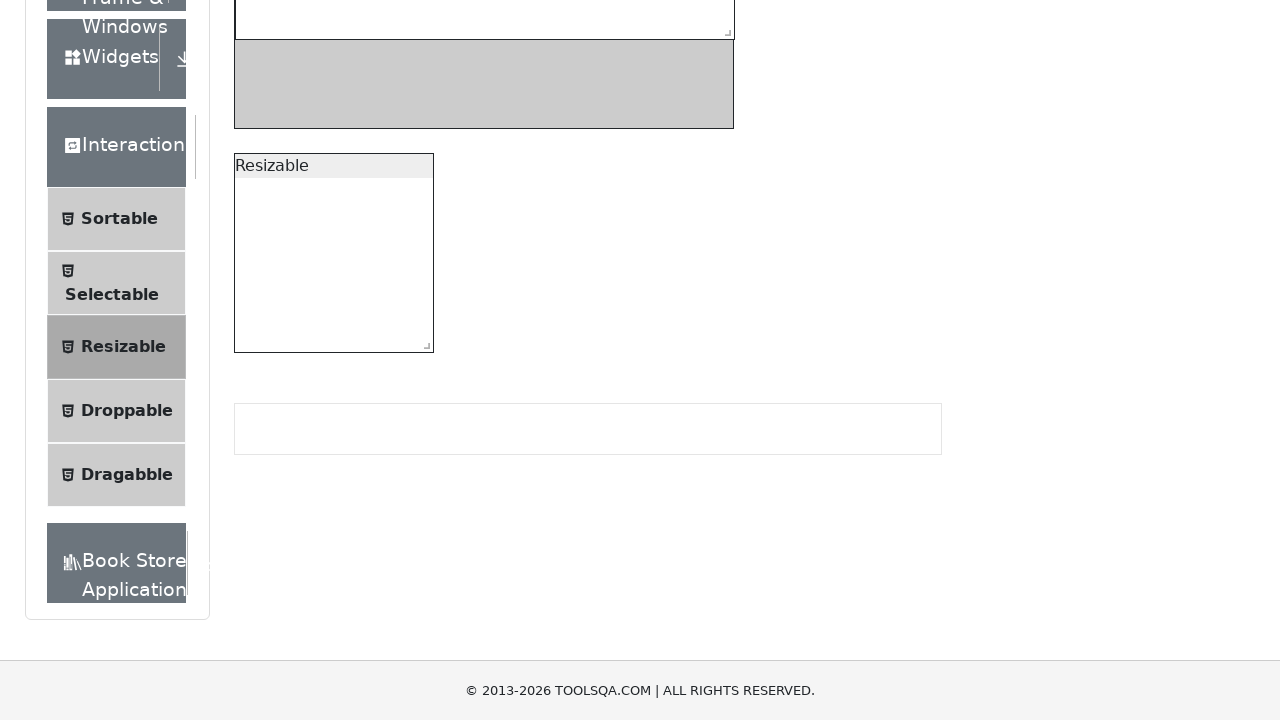

Dragged the unrestricted resizable box to new position at (2413, 382)
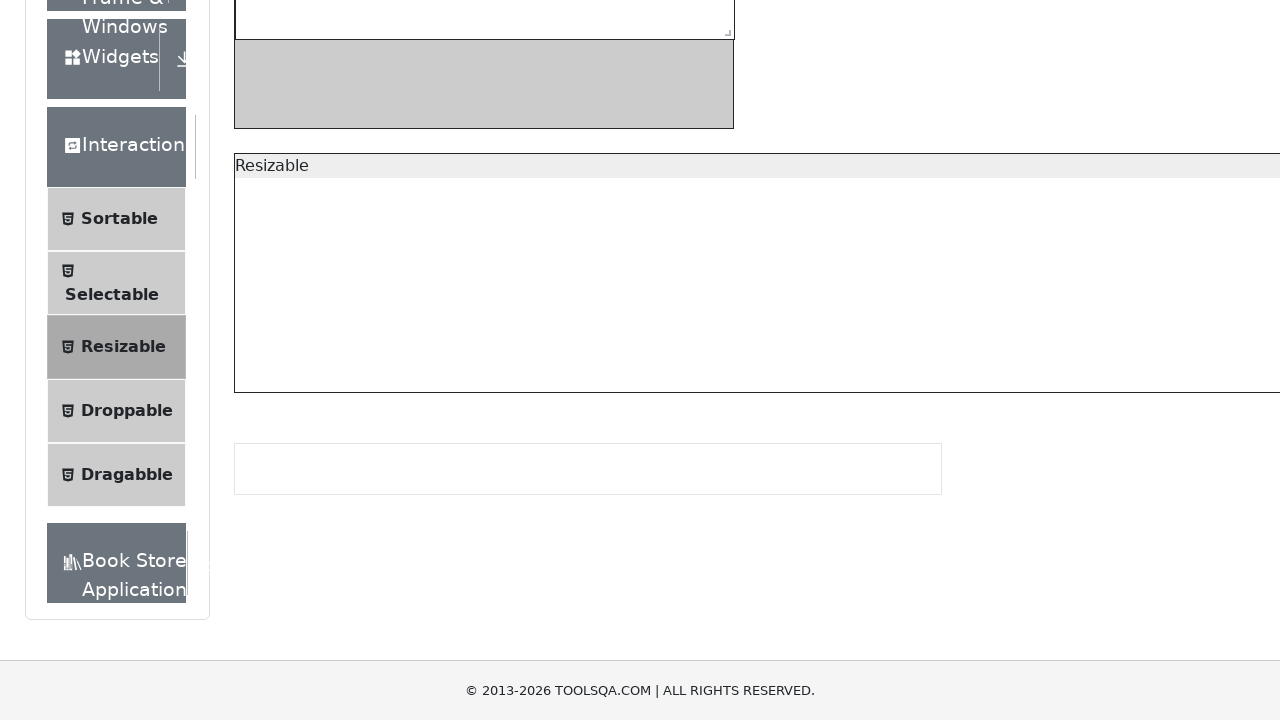

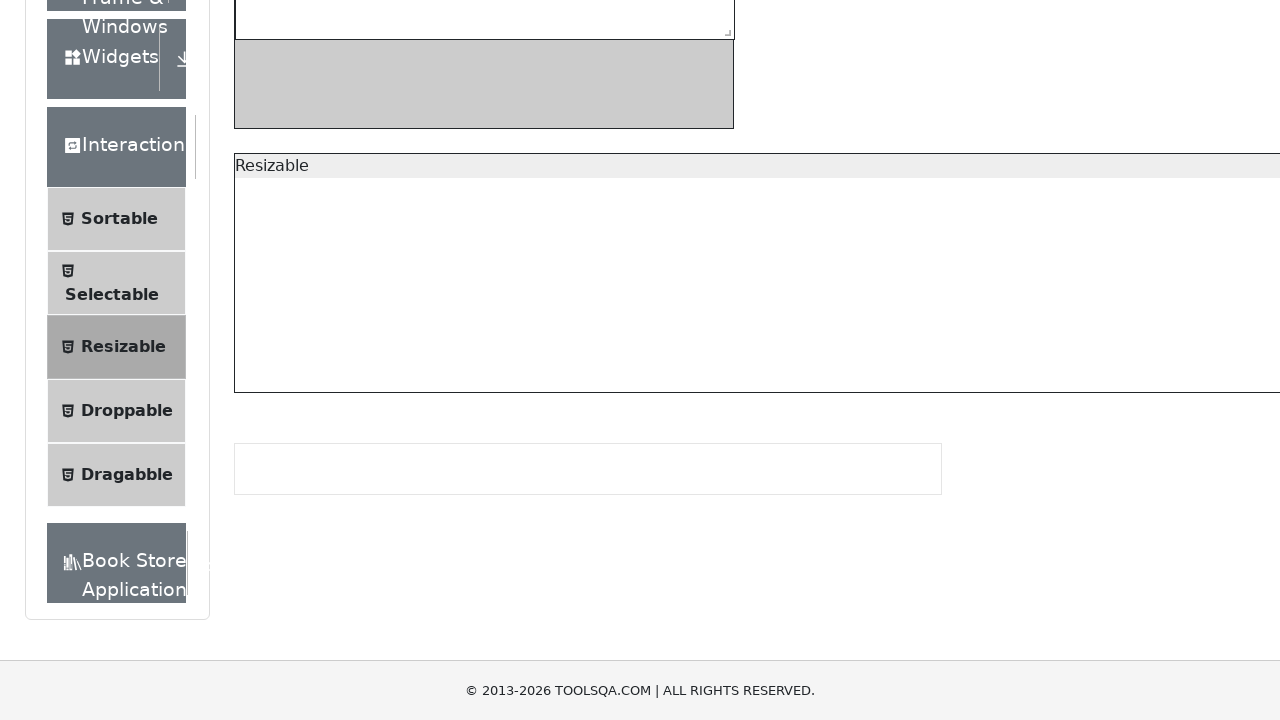